Tests radio button interaction by finding all radio buttons with a specific name, iterating through them, and clicking the one whose id contains "Id".

Starting URL: http://test.rubywatir.com/radios.php

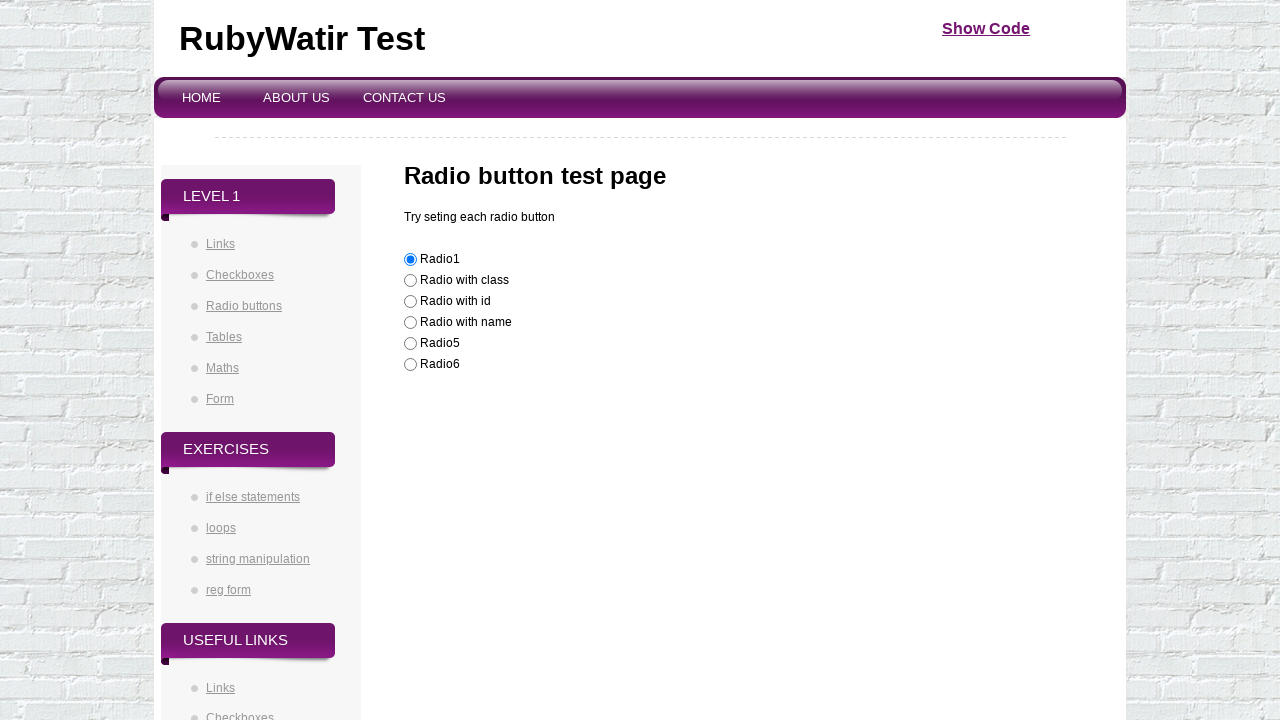

Navigated to radio buttons test page
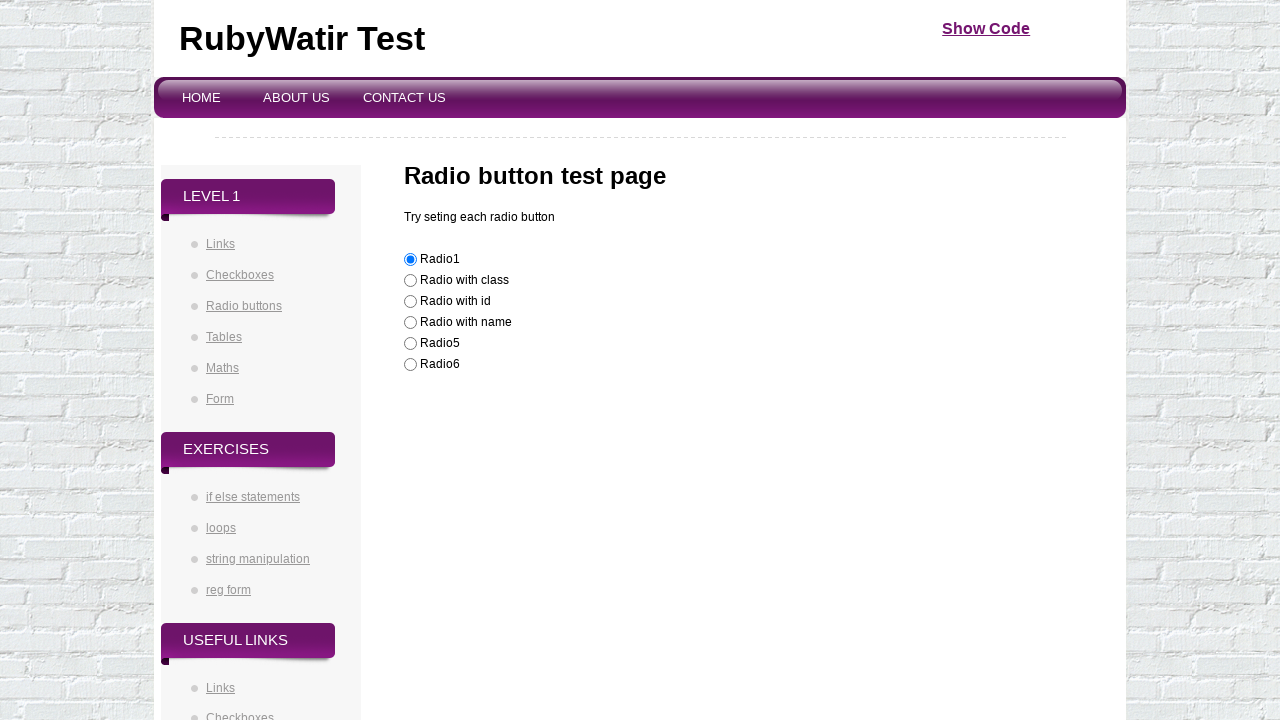

Located all radio buttons with name 'likeit'
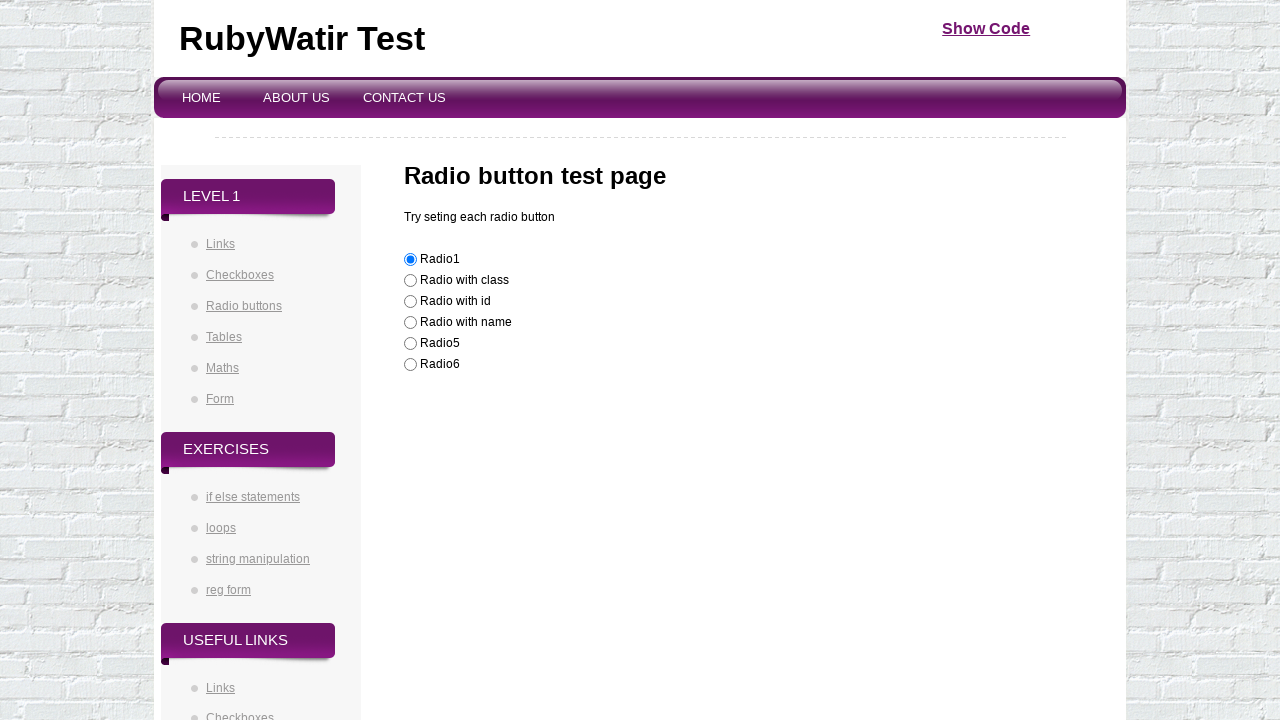

Found 6 radio buttons
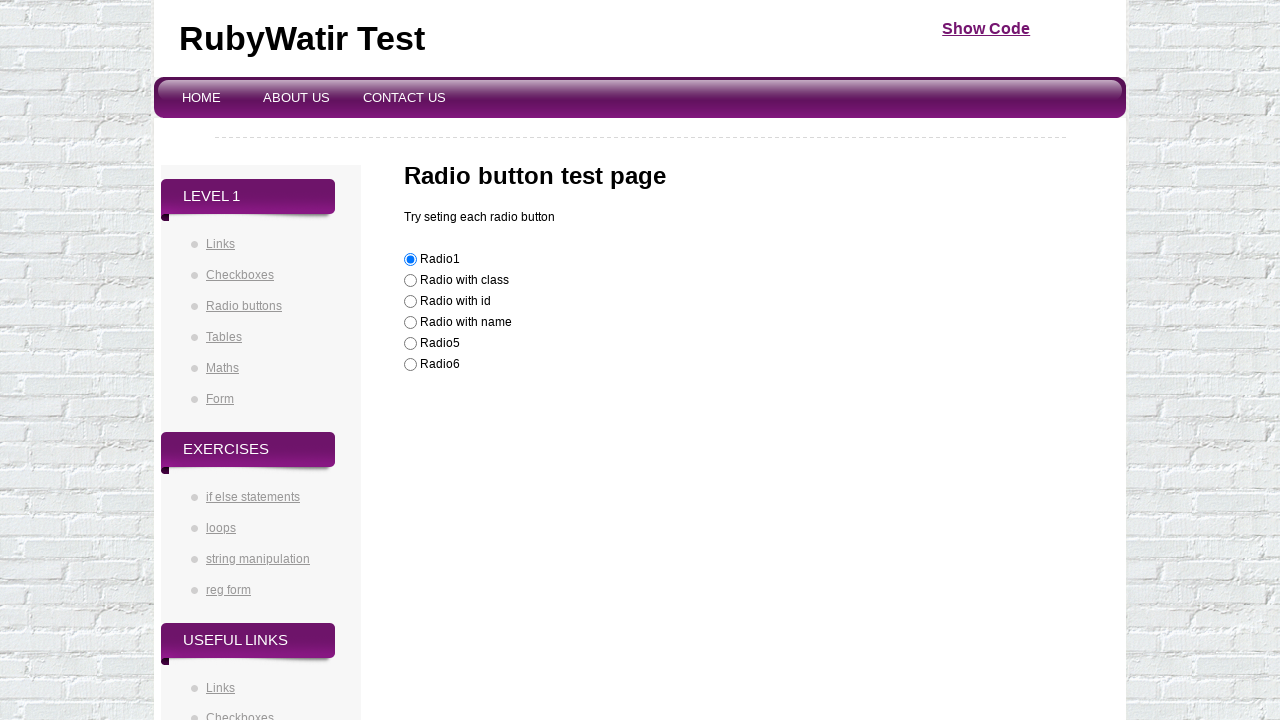

Retrieved radio button at index 0
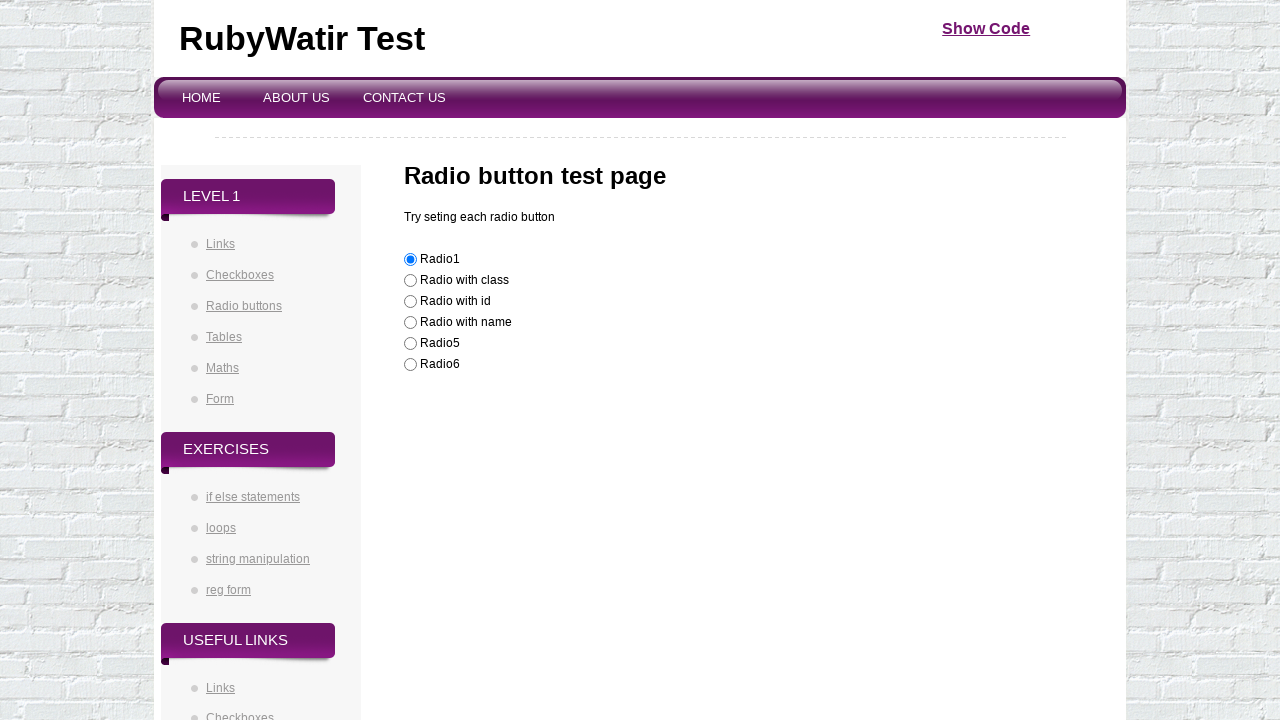

Got id attribute: None
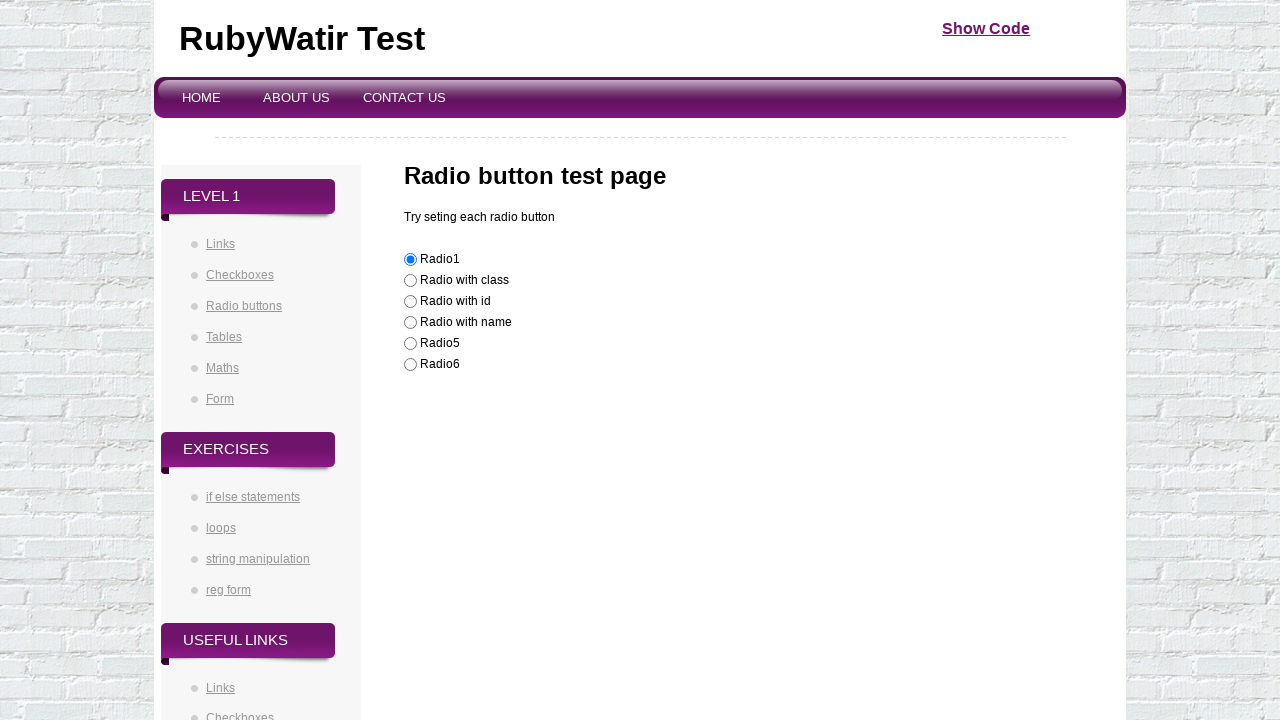

Retrieved radio button at index 1
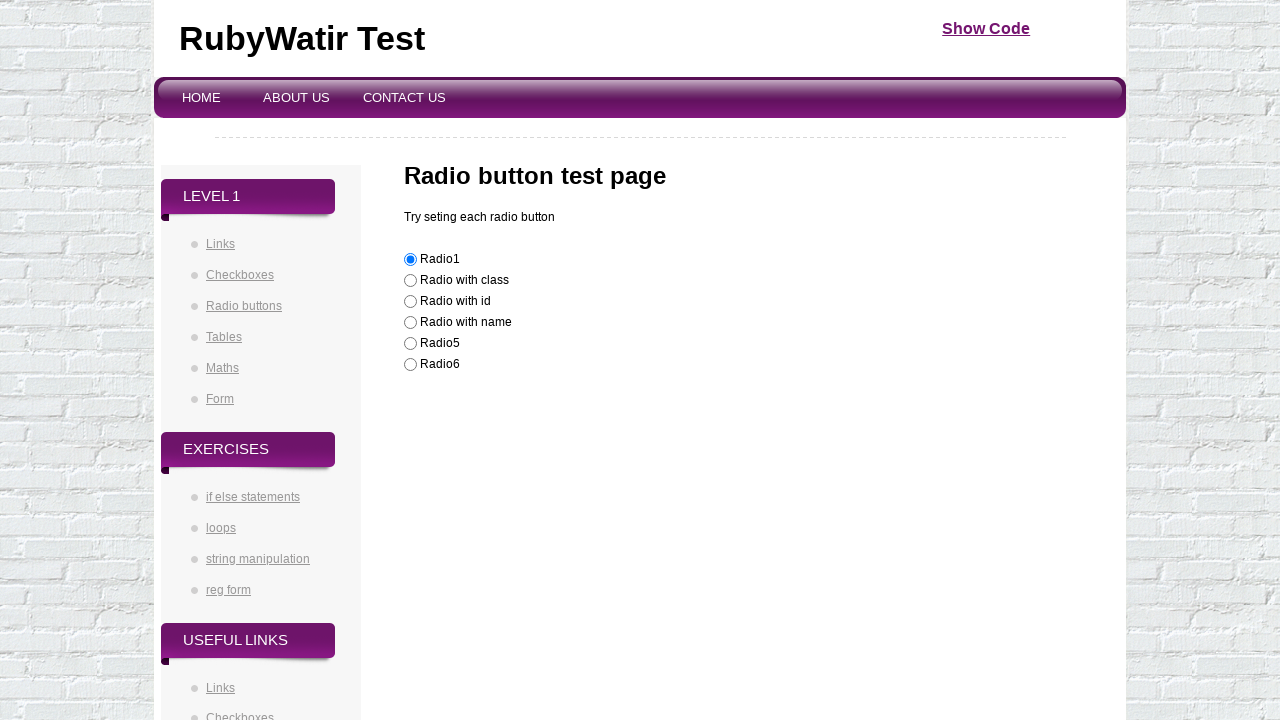

Got id attribute: None
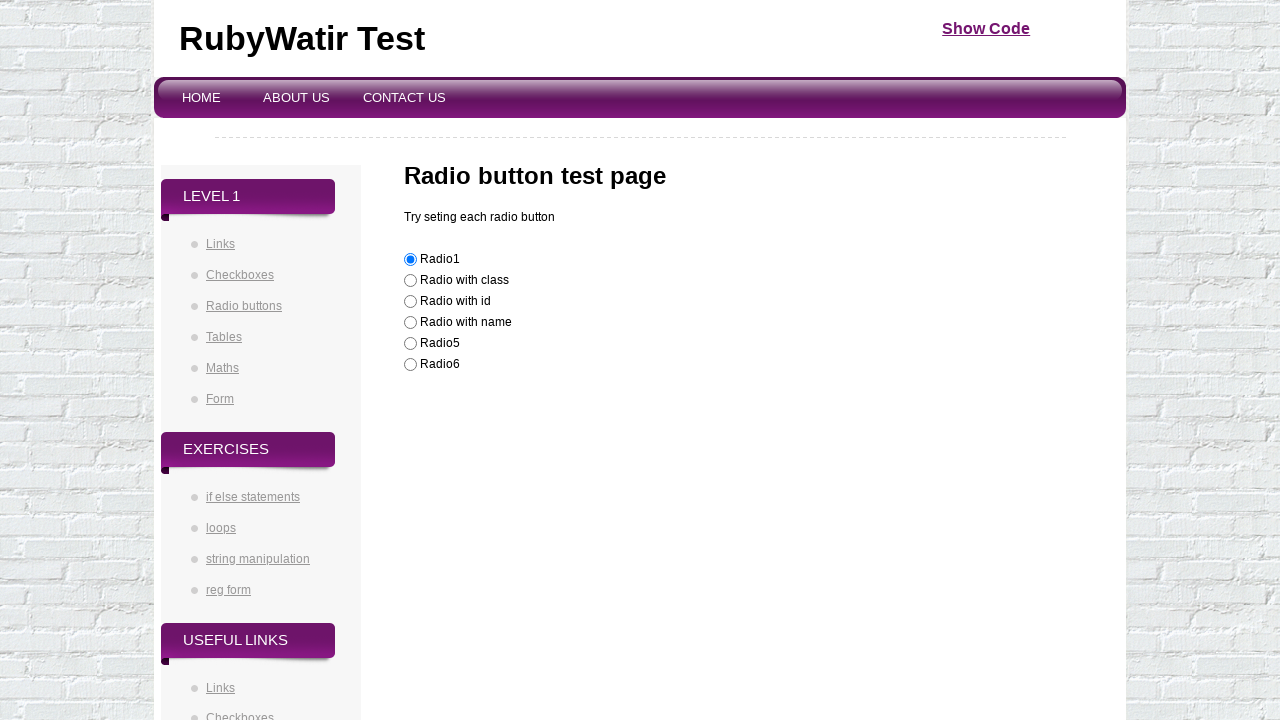

Retrieved radio button at index 2
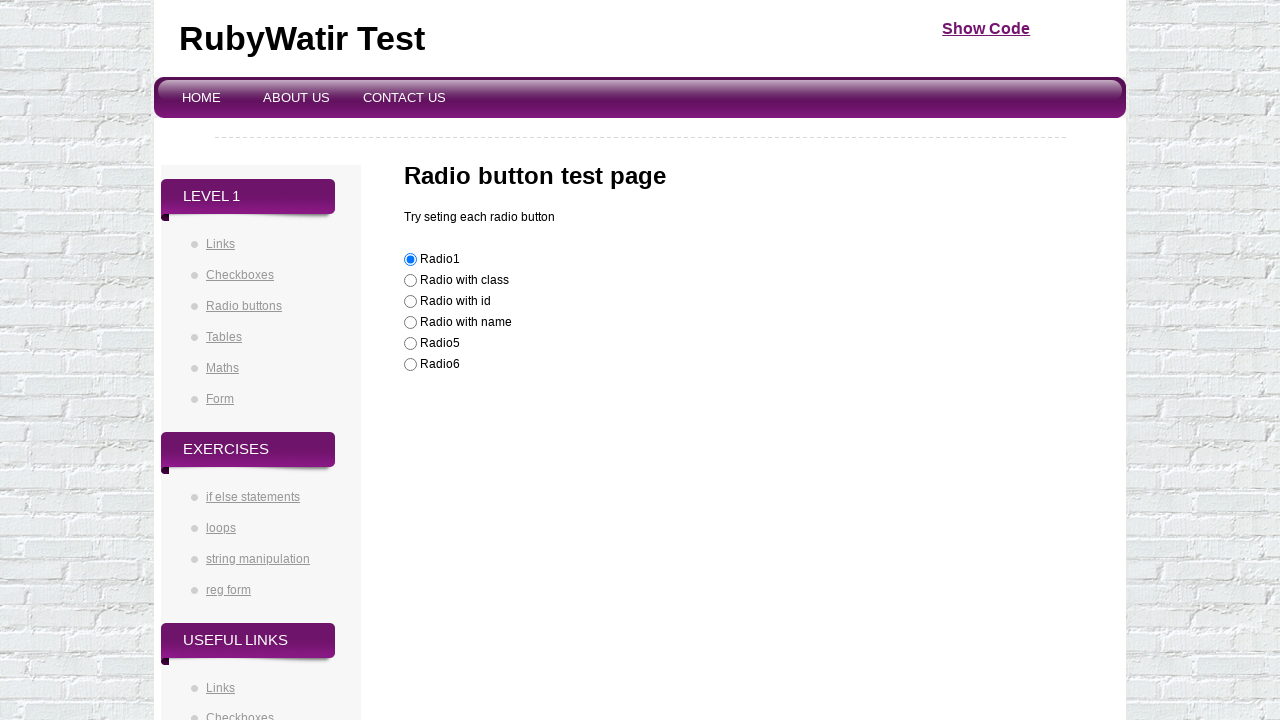

Got id attribute: radioId
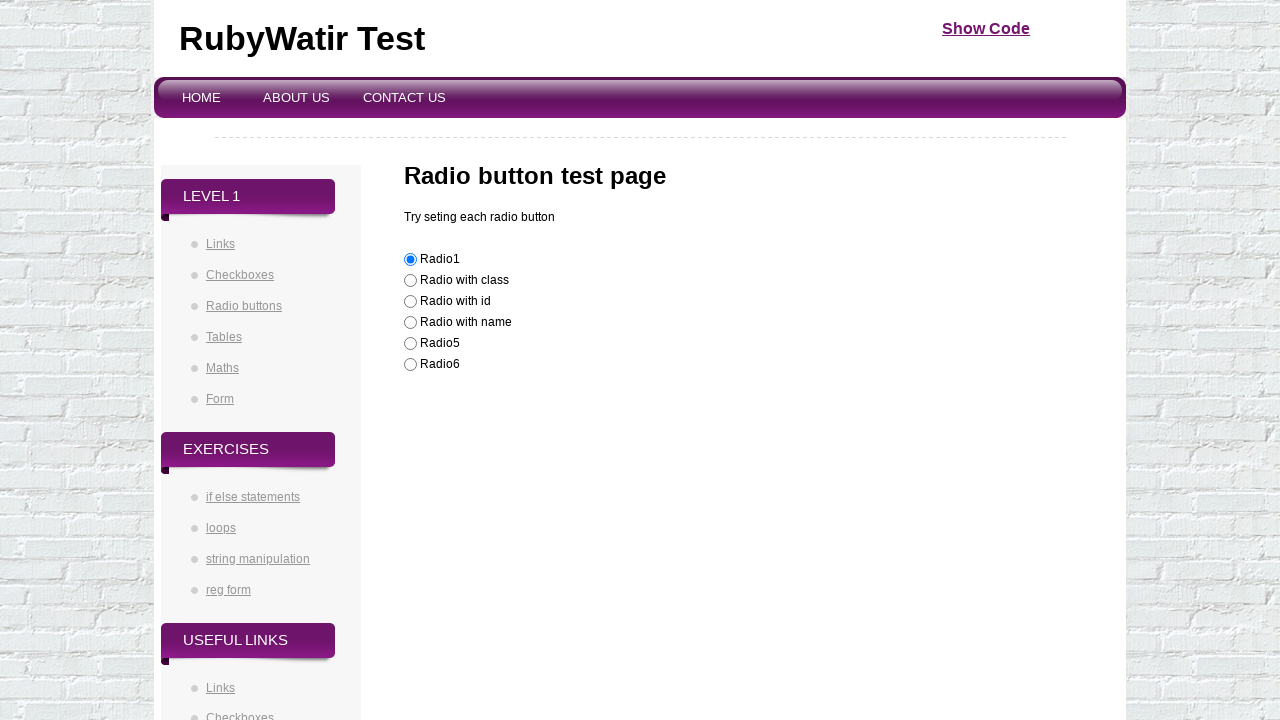

Clicked radio button with id containing 'Id': radioId at (410, 302) on input[type='radio'][name='likeit'] >> nth=2
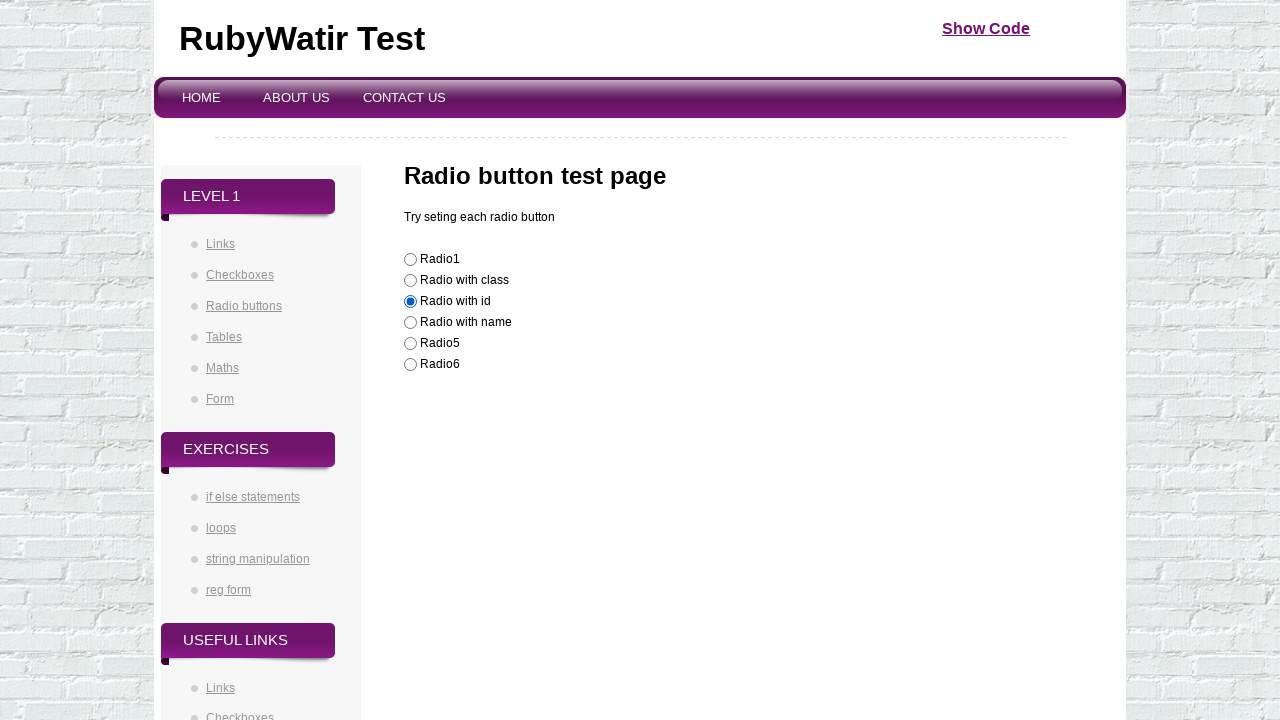

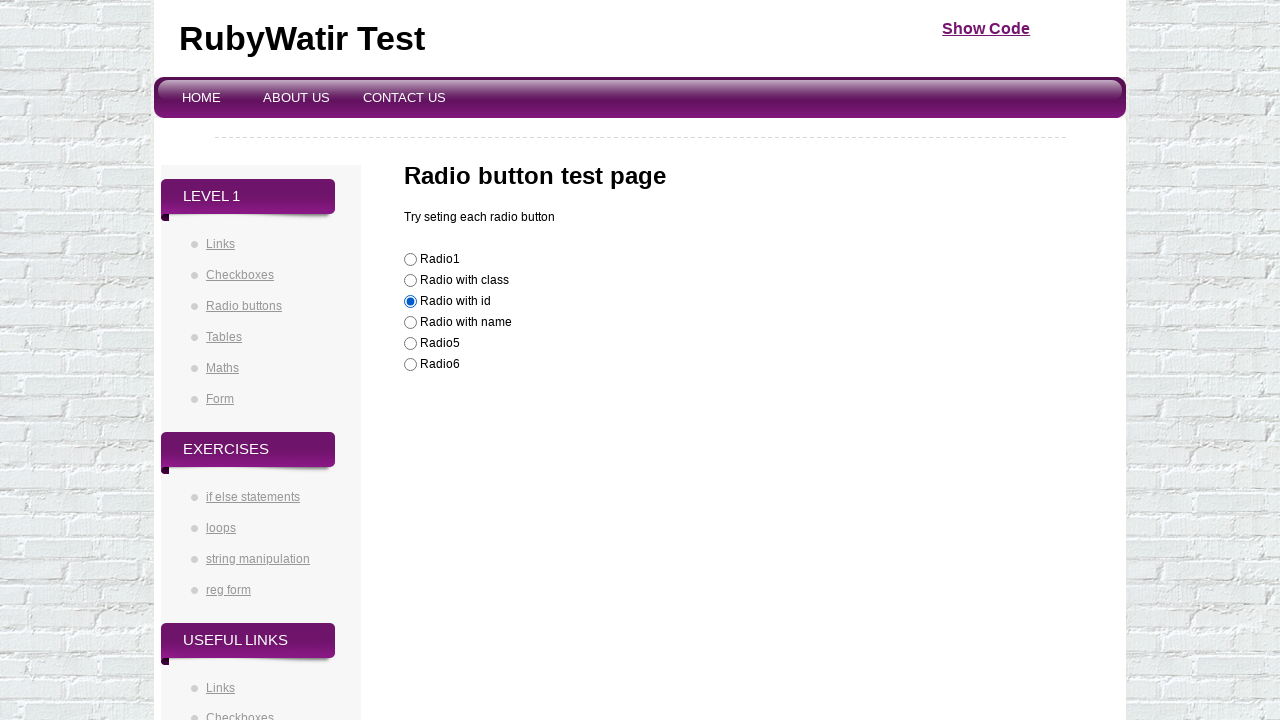